Tests drag and drop functionality by dragging an element to different drop targets

Starting URL: https://axafrance.github.io/webengine-dotnet/demo/Test.html

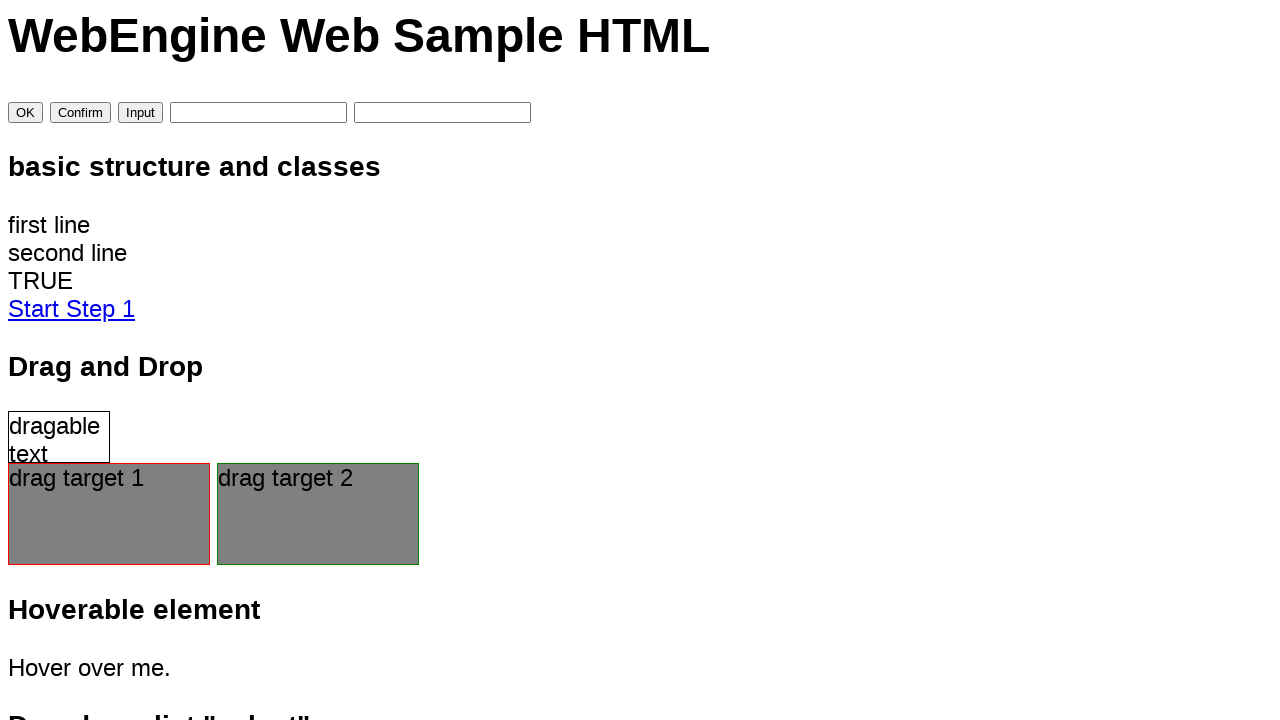

Retrieved initial text from draggable element
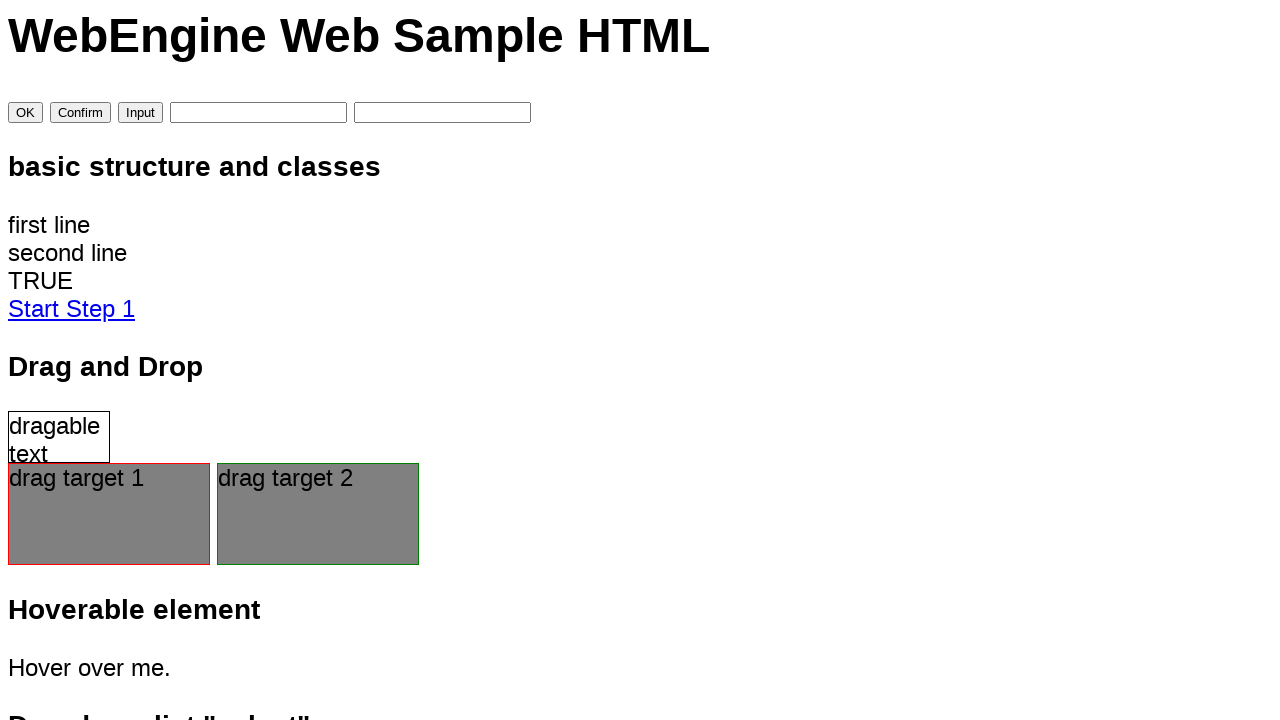

Dragged element to first drop zone at (109, 514)
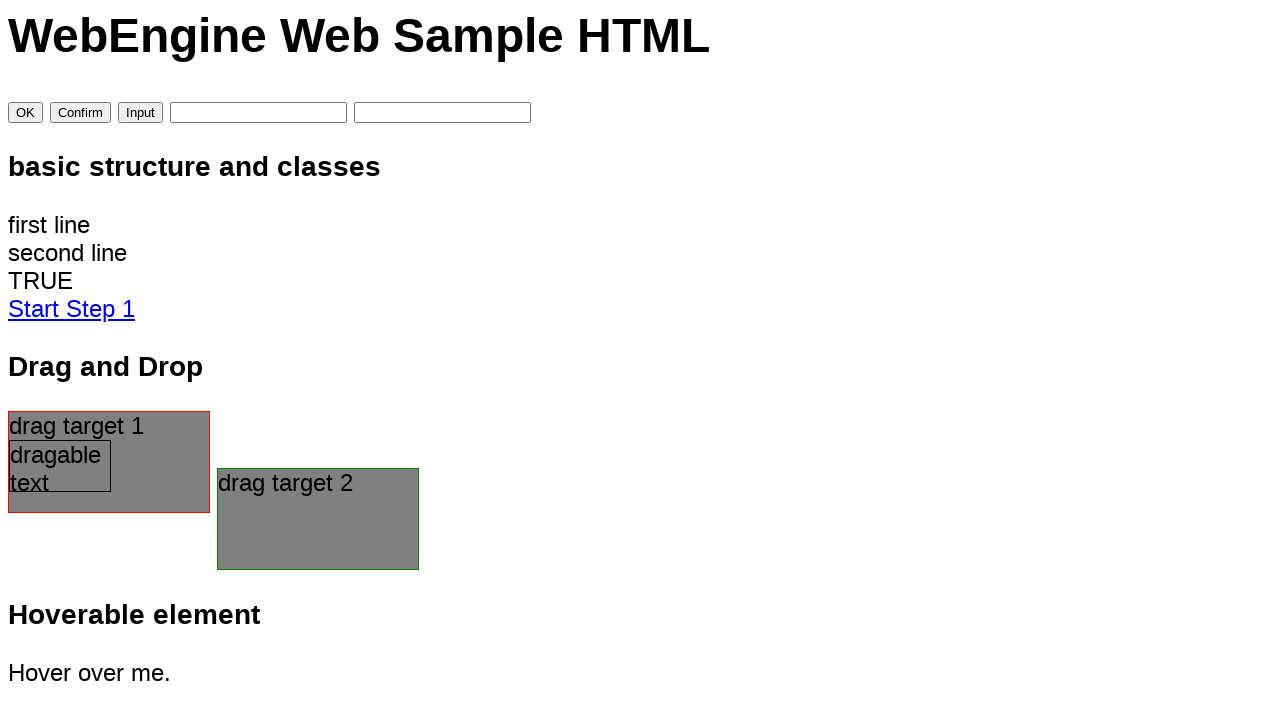

Verified initial text is present in drop zone 1
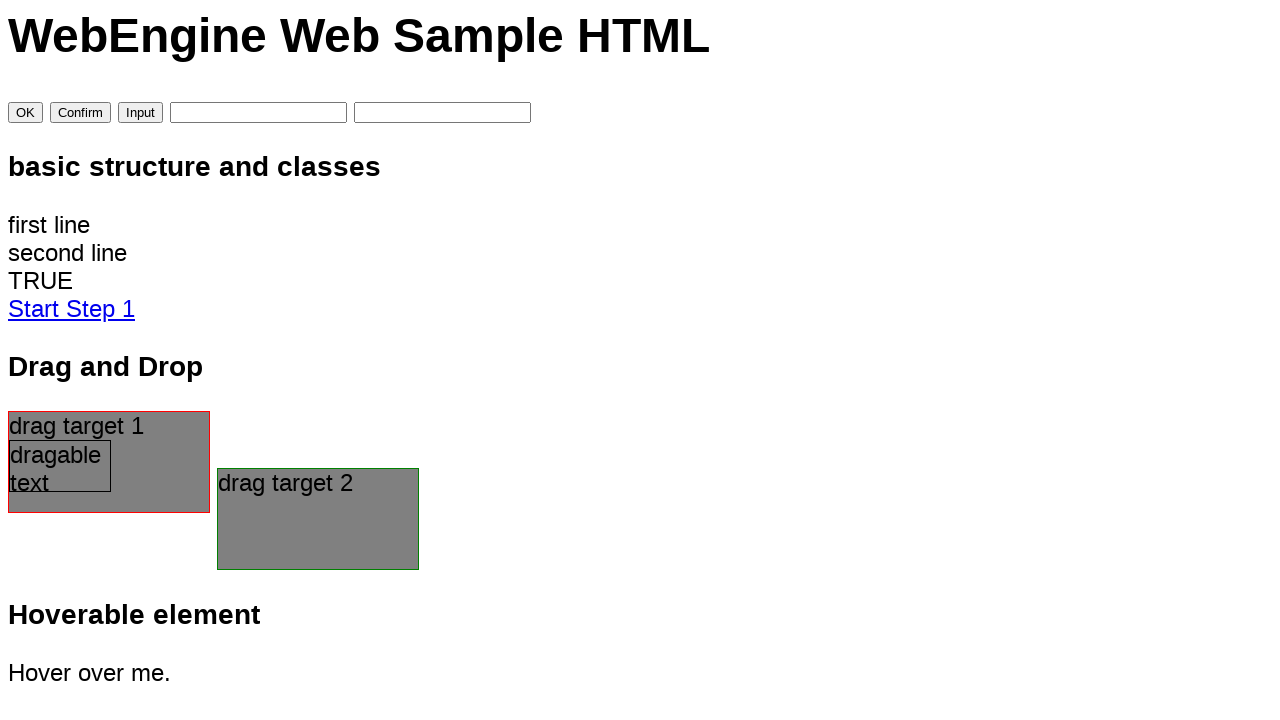

Dragged element to second drop zone at (318, 519)
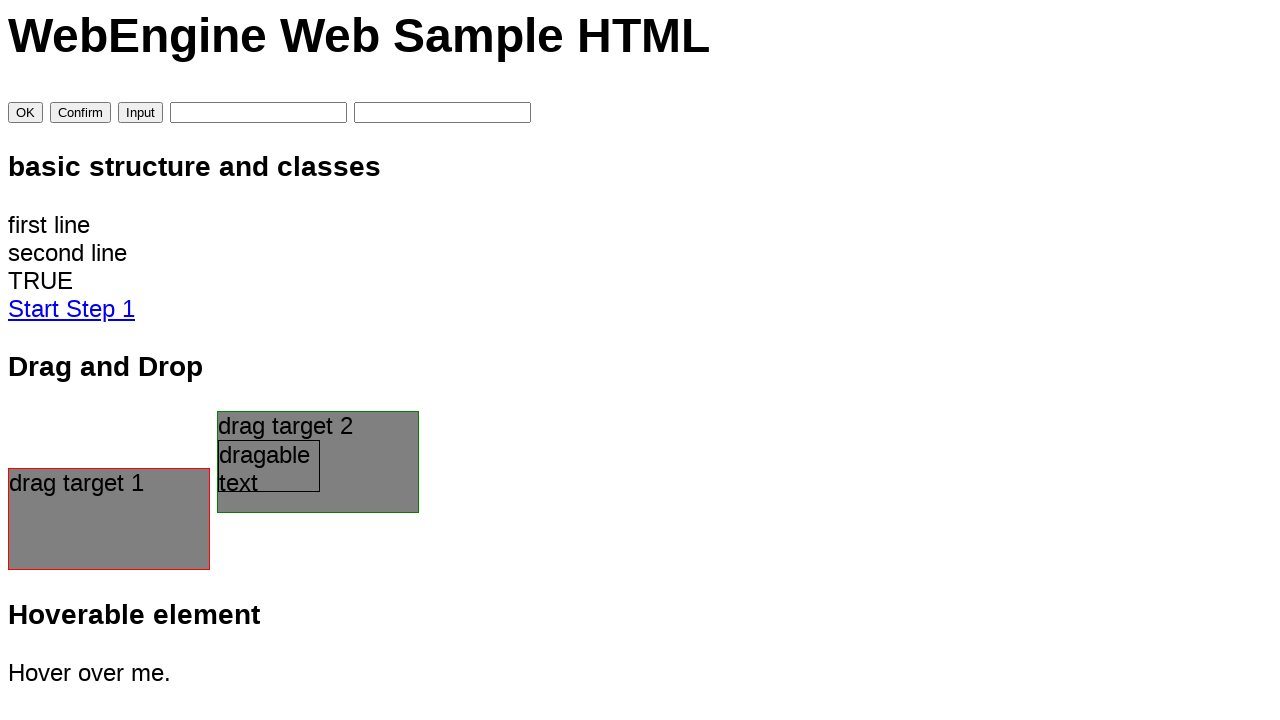

Verified initial text is present in drop zone 2
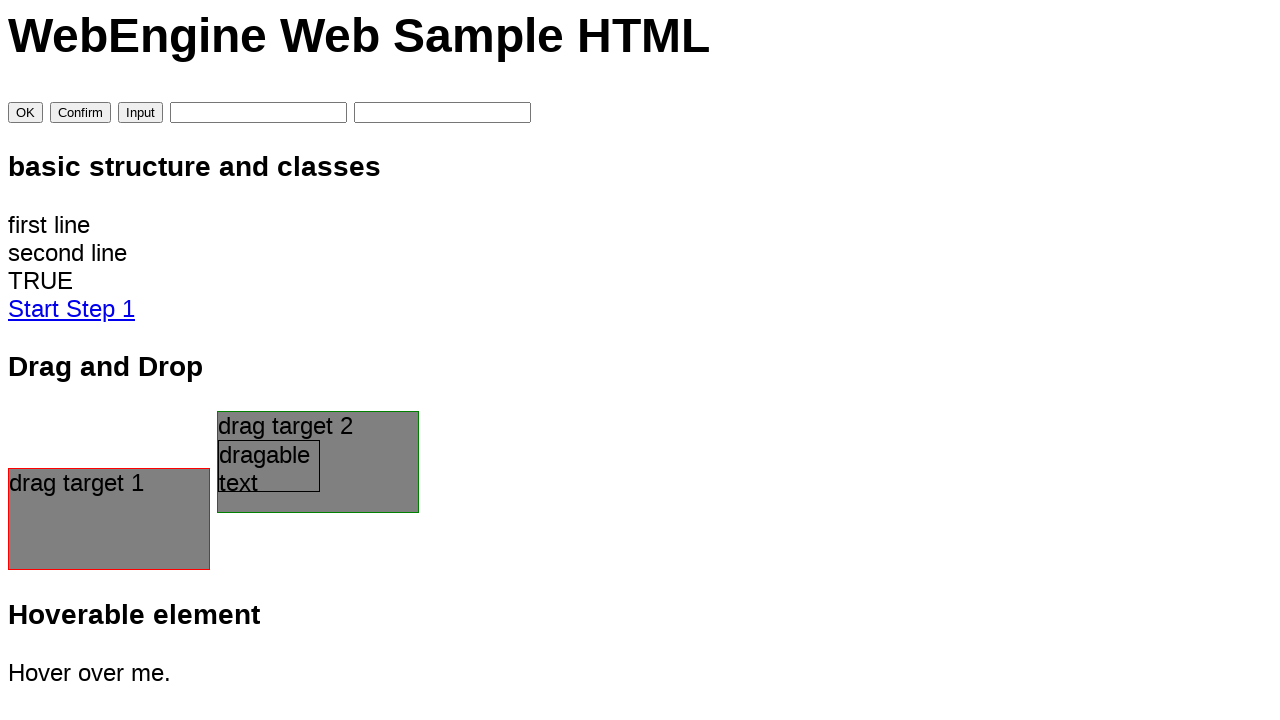

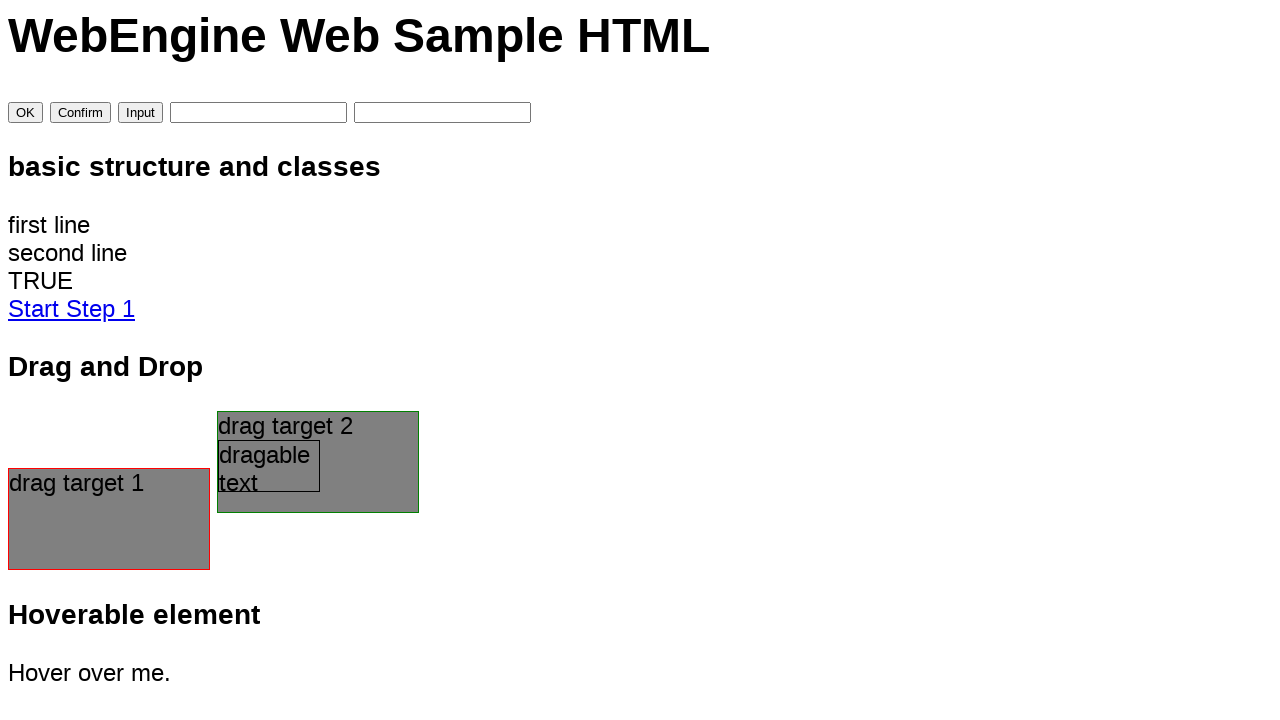